Fills out only the required fields of the student registration form (name, gender, phone) and submits, then verifies the submitted data.

Starting URL: https://demoqa.com/automation-practice-form

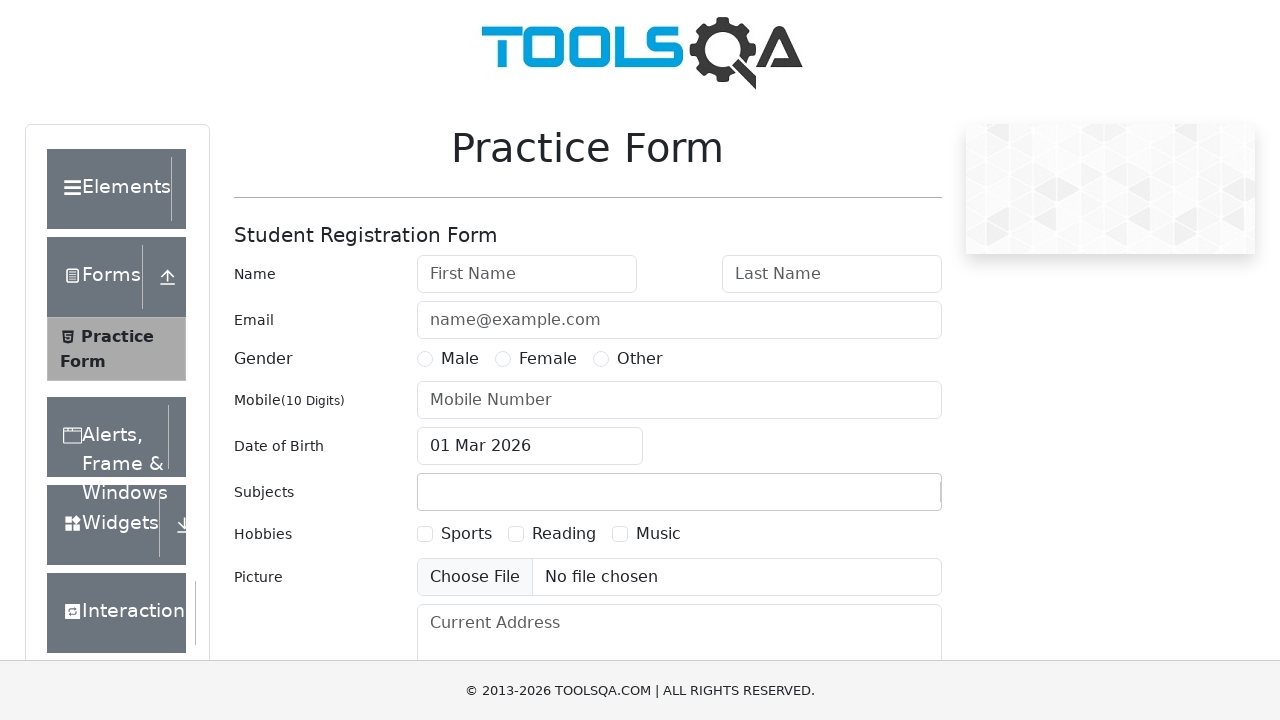

Filled first name field with 'Sarah' on #firstName
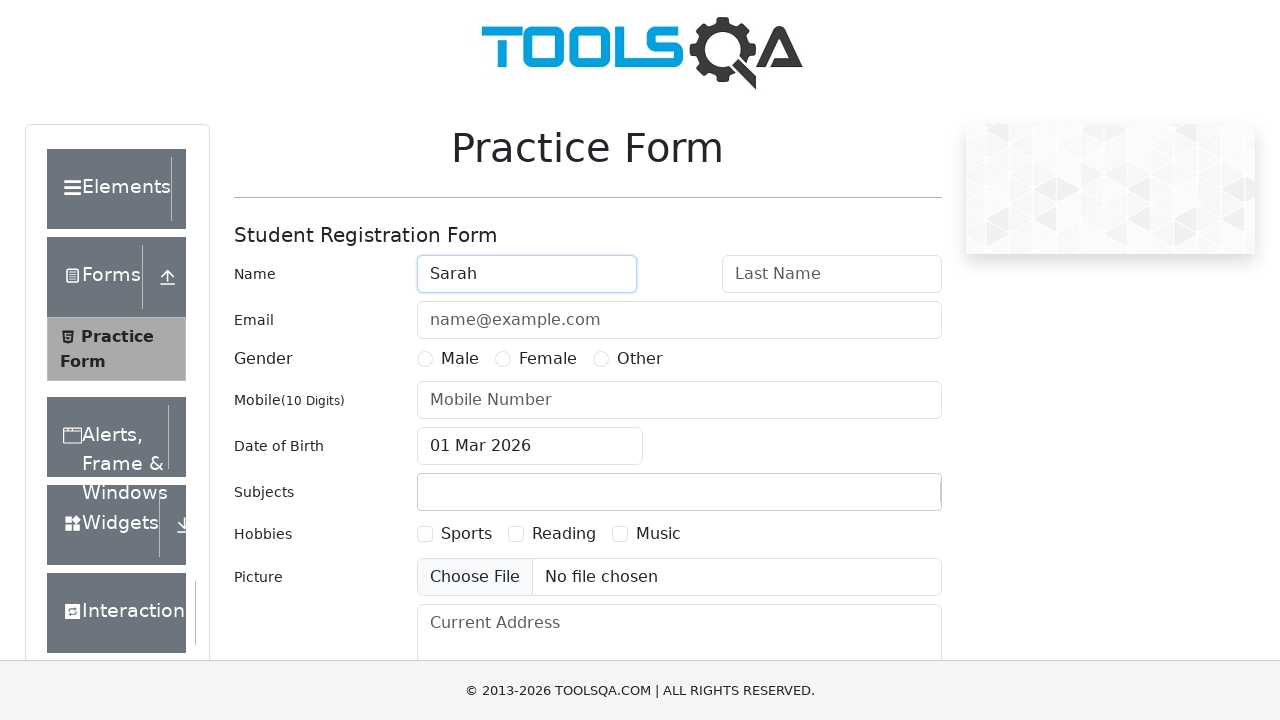

Filled last name field with 'Williams' on #lastName
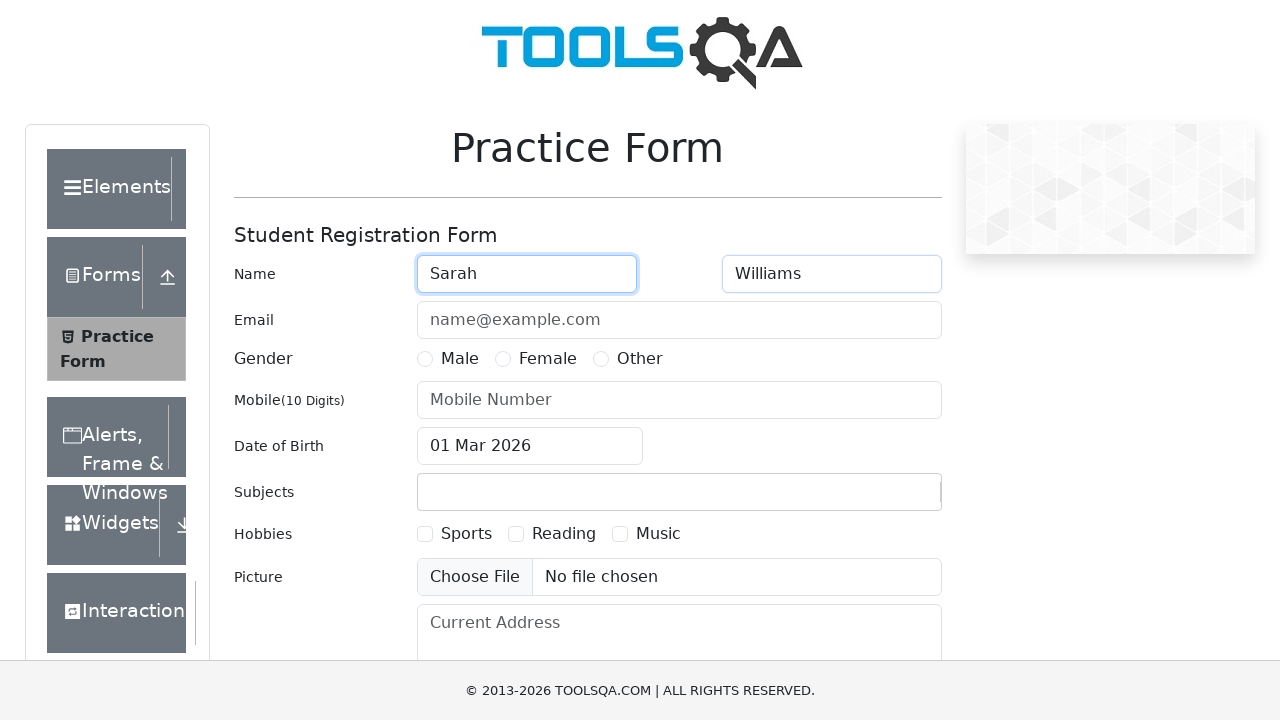

Selected 'Female' for gender at (548, 359) on label[for='gender-radio-2']
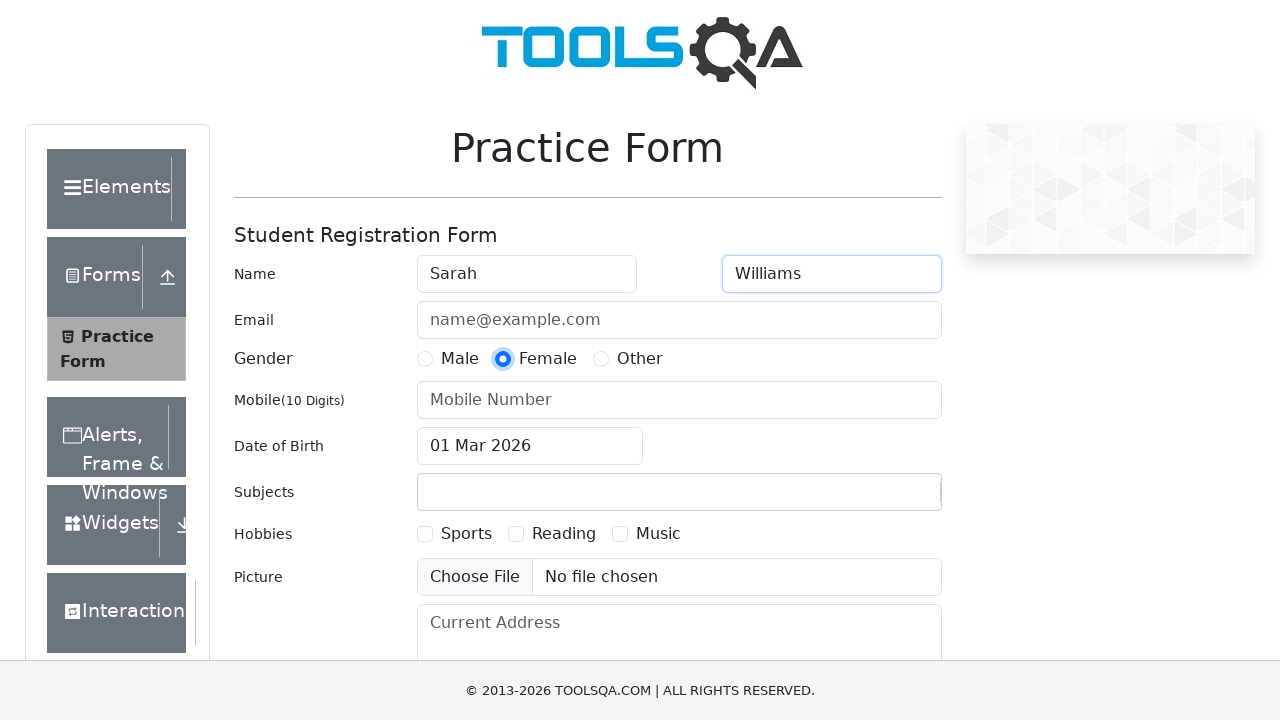

Filled phone number field with '9876543210' on #userNumber
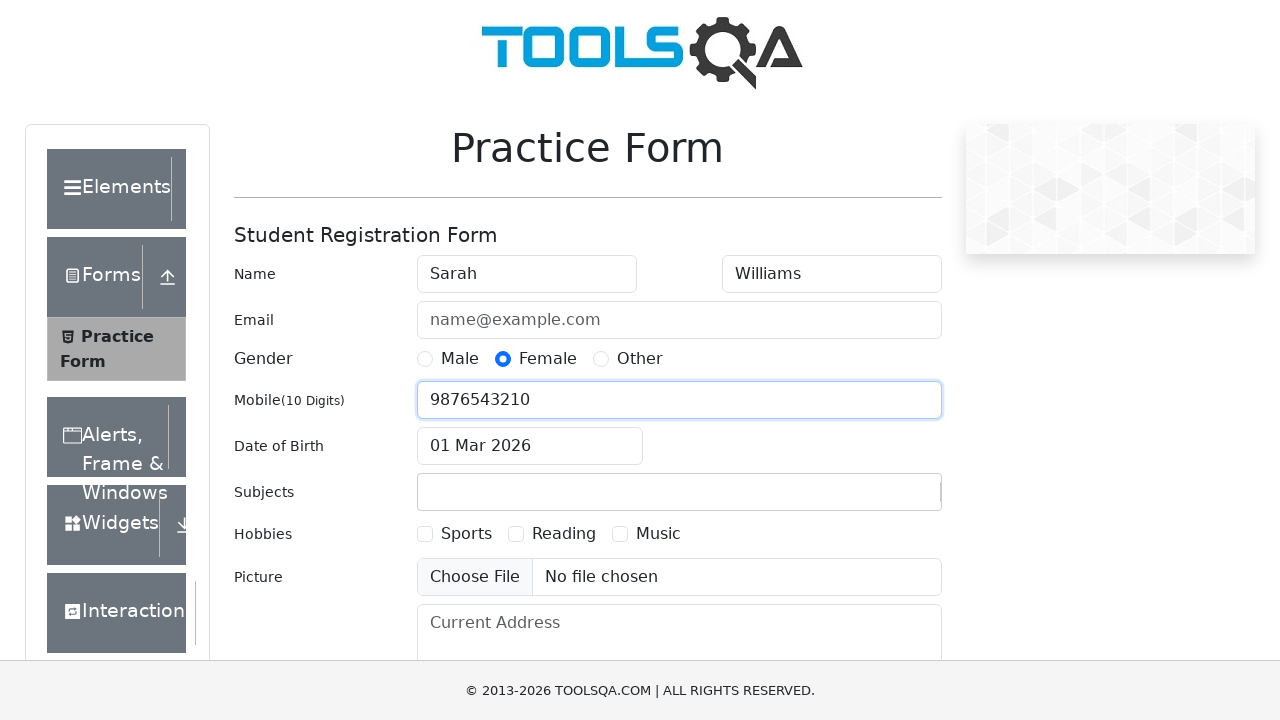

Clicked submit button to submit the form at (885, 499) on #submit
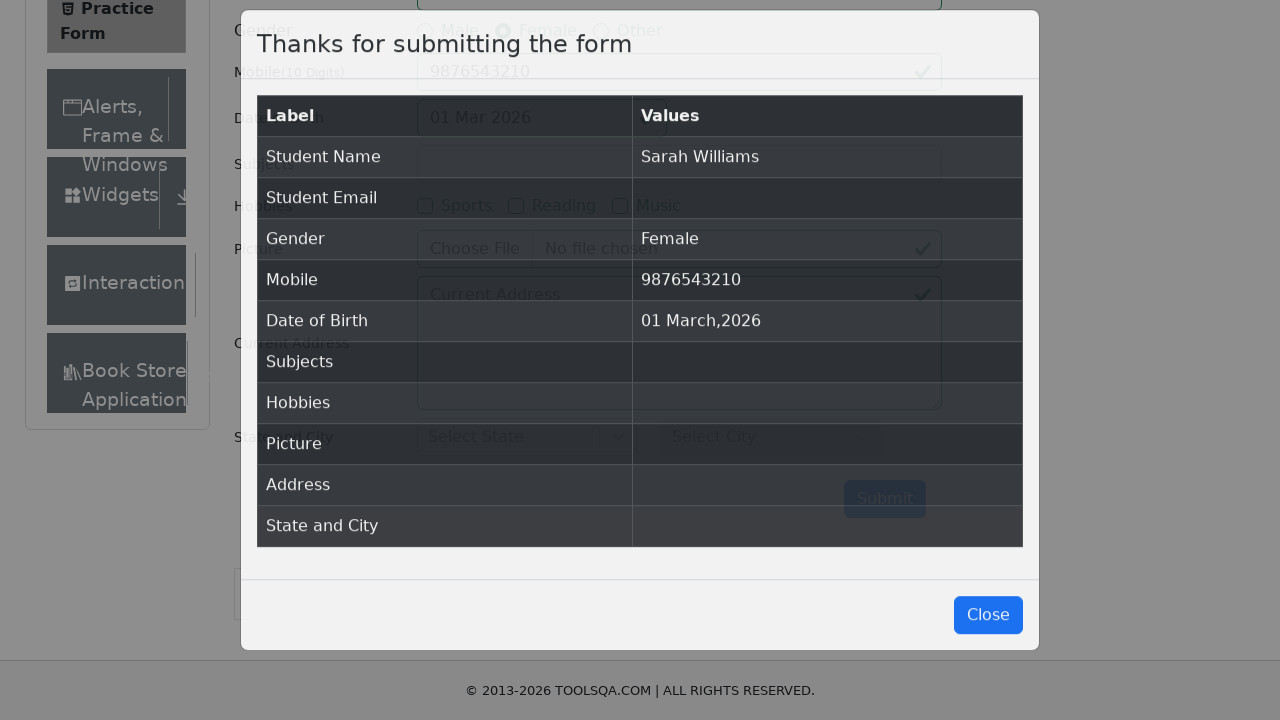

Submission confirmation modal appeared with submitted data
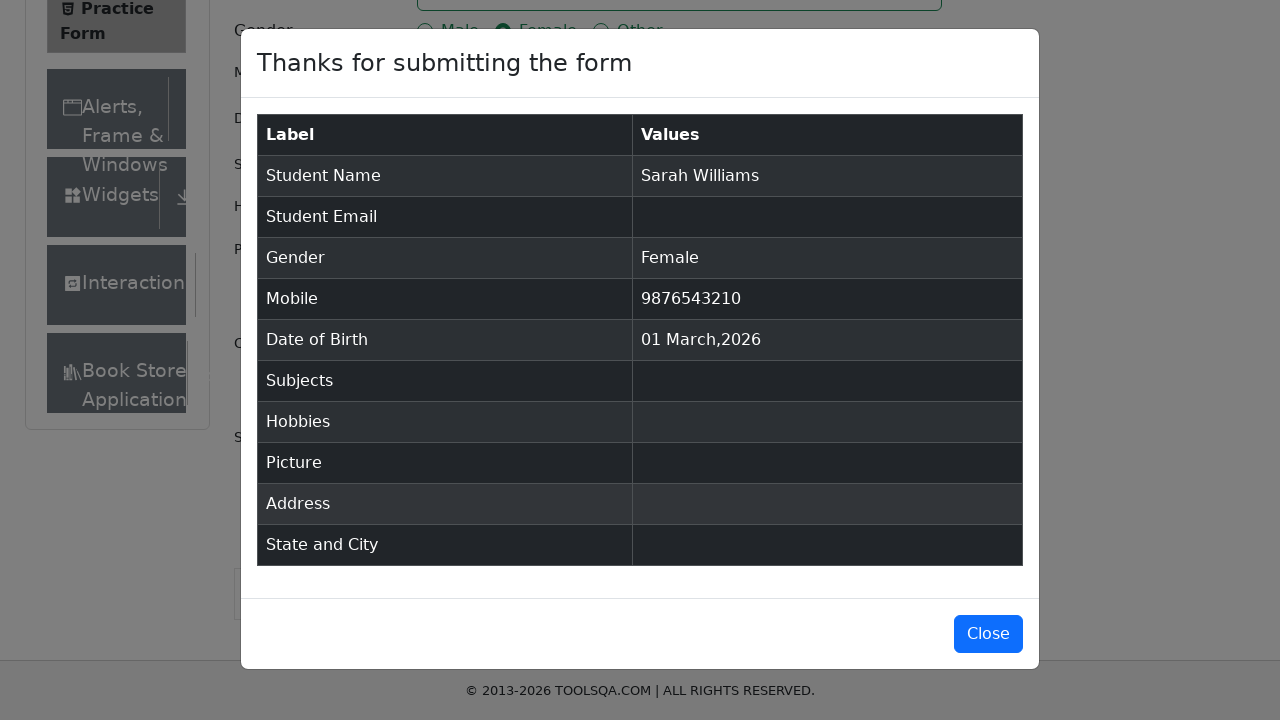

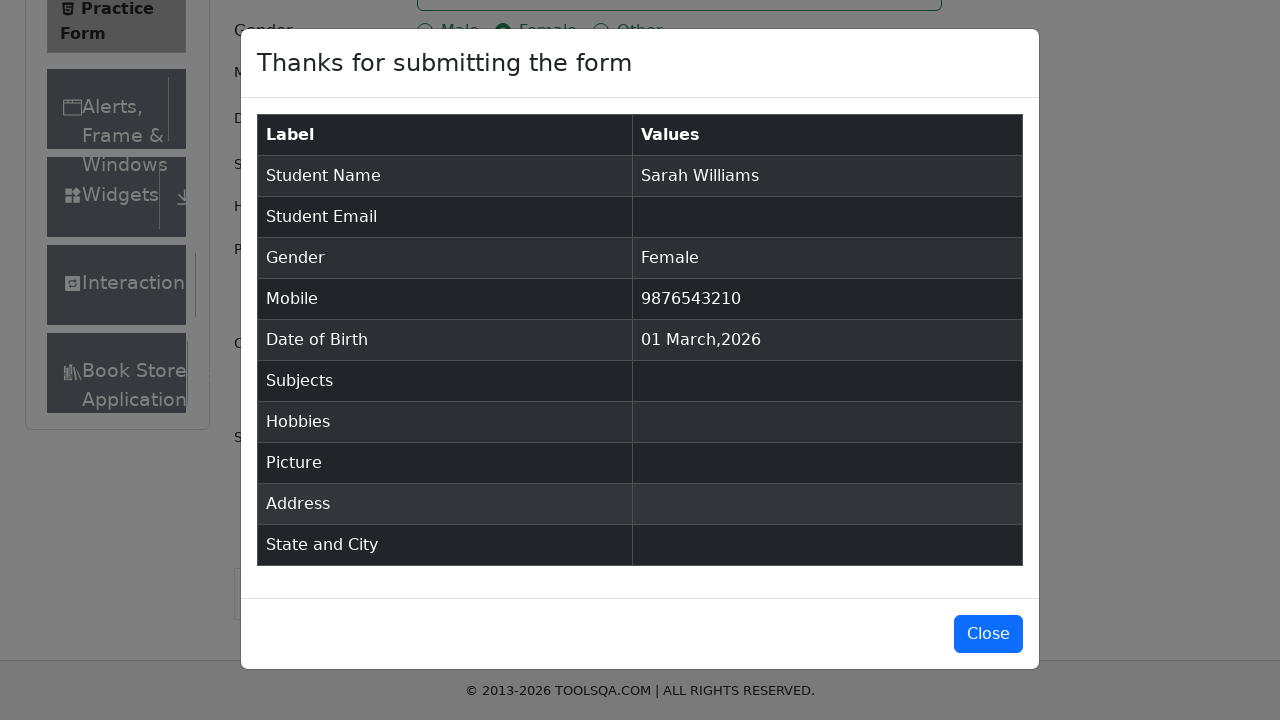